Tests selecting an option from a dropdown using Playwright's built-in select_option method by text, then verifies the correct option is selected.

Starting URL: http://the-internet.herokuapp.com/dropdown

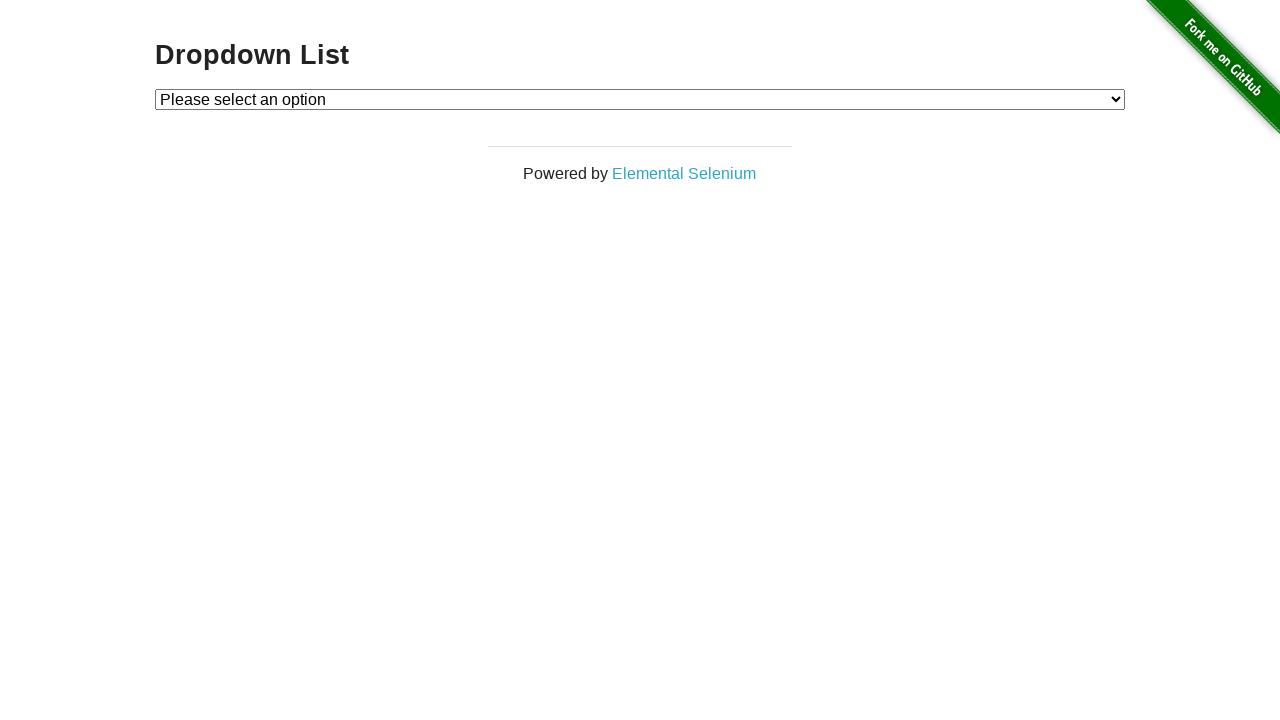

Navigated to dropdown test page
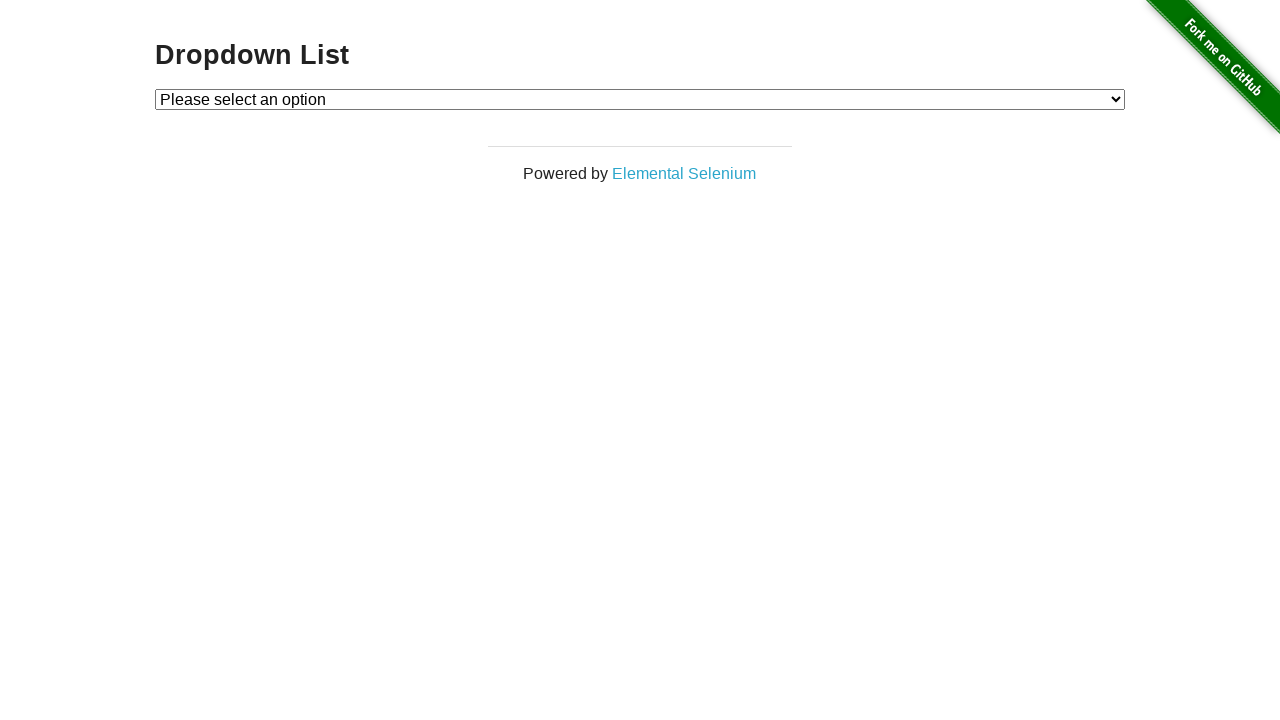

Selected 'Option 1' from dropdown using select_option method on #dropdown
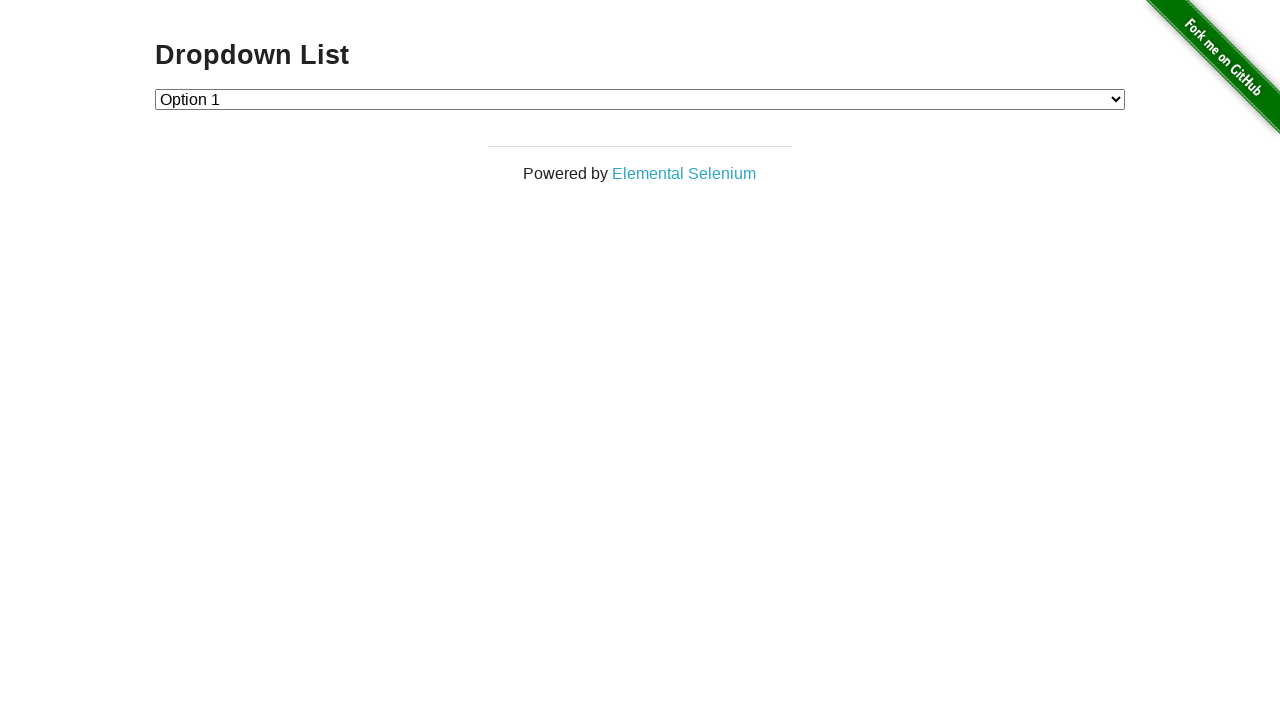

Located the checked dropdown option
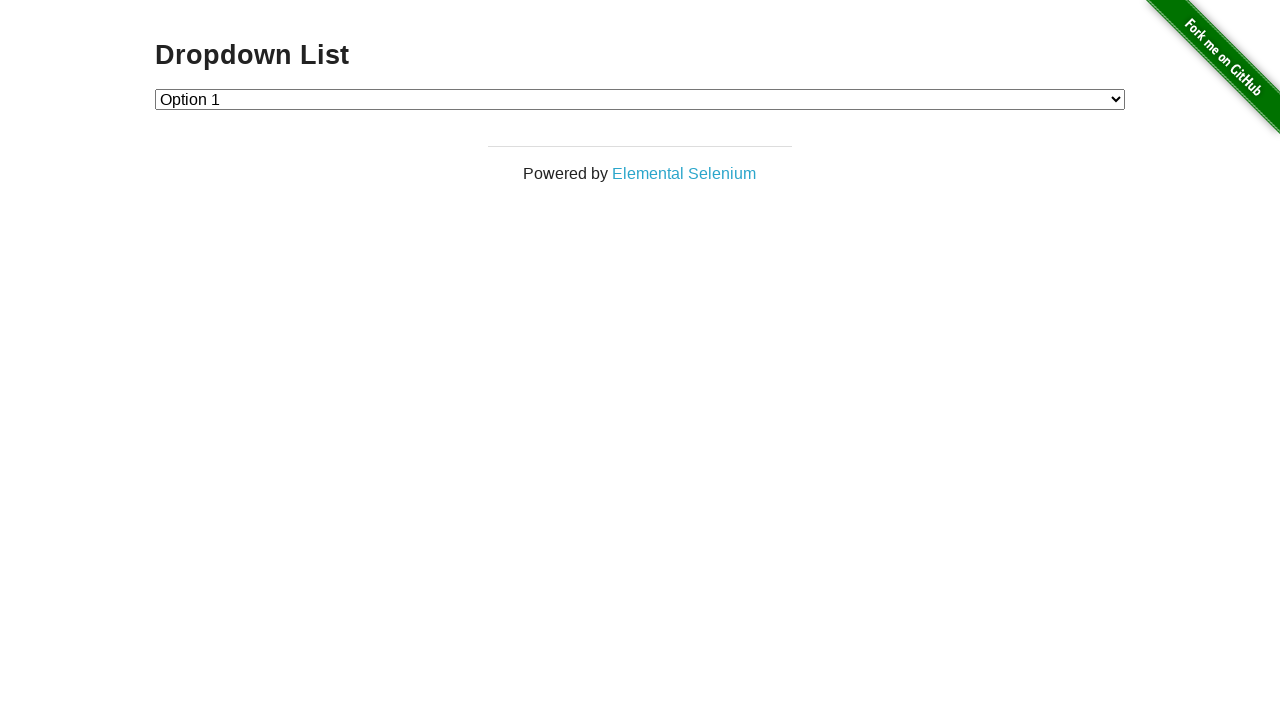

Retrieved text content of selected option
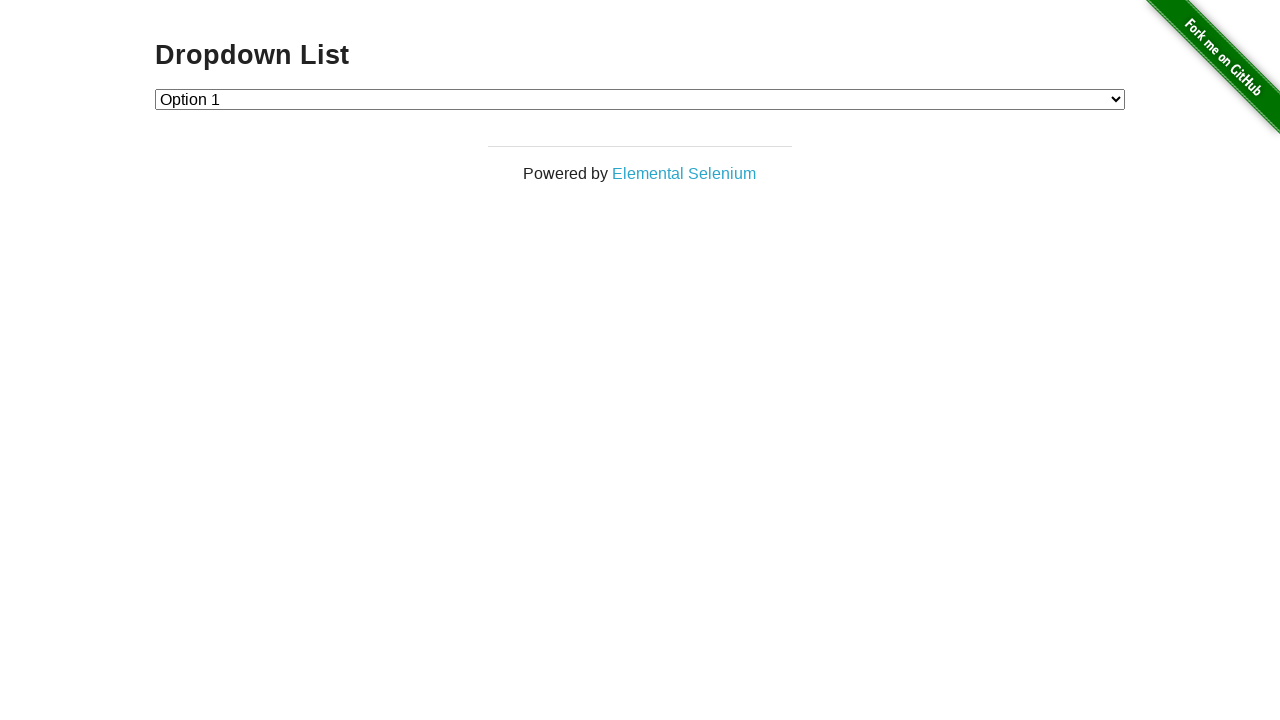

Verified that 'Option 1' is correctly selected in dropdown
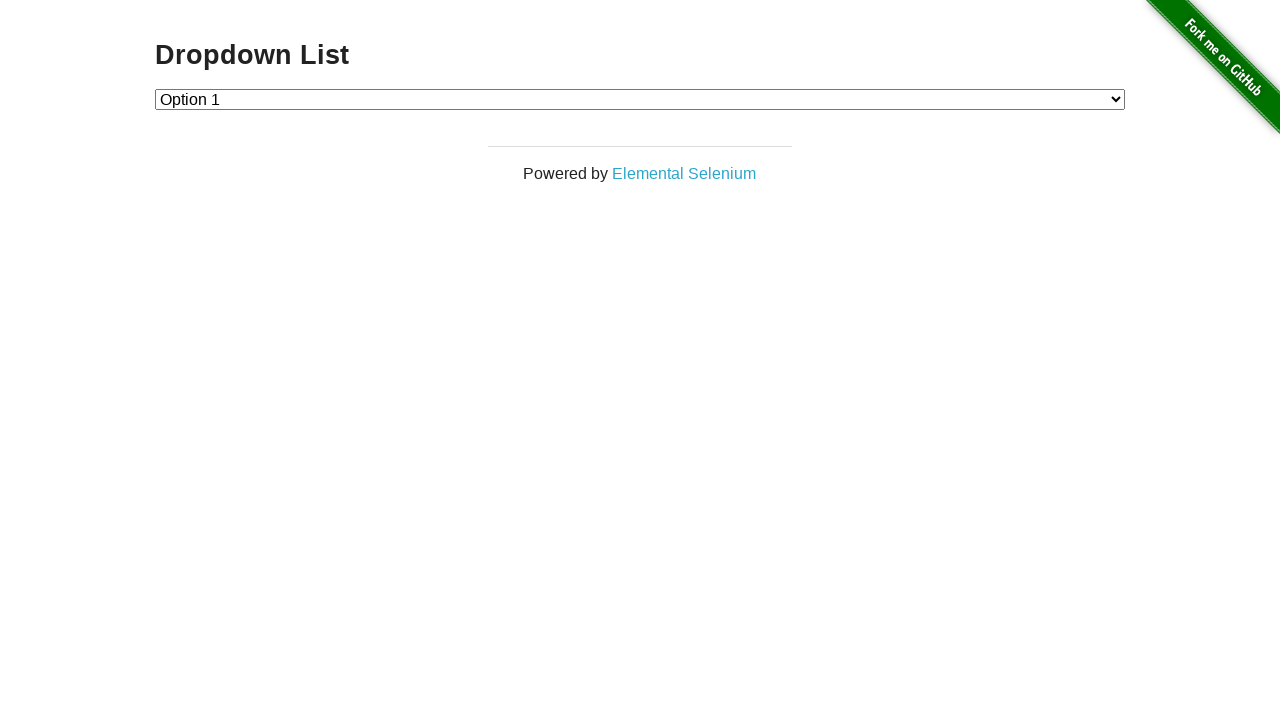

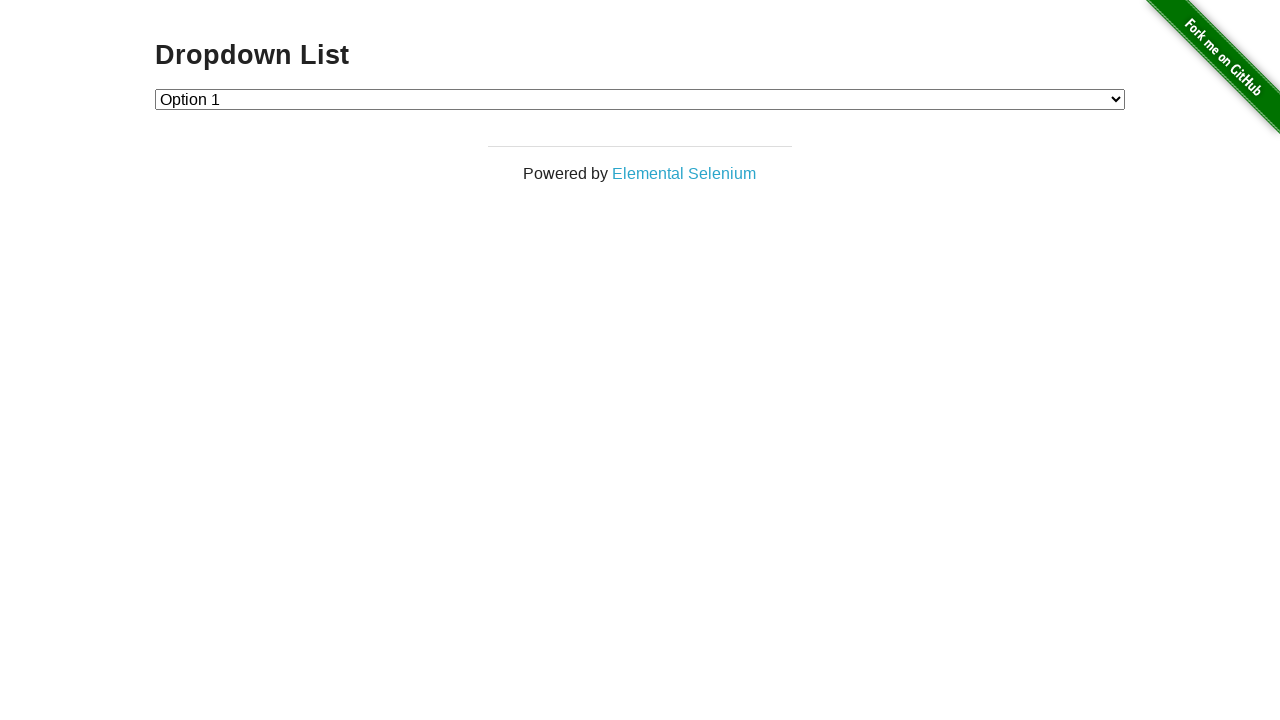